Tests right-click context menu functionality by right-clicking an area, verifying the menu appears, clicking a menu option, and confirming the selection.

Starting URL: https://osstep.github.io/action_click

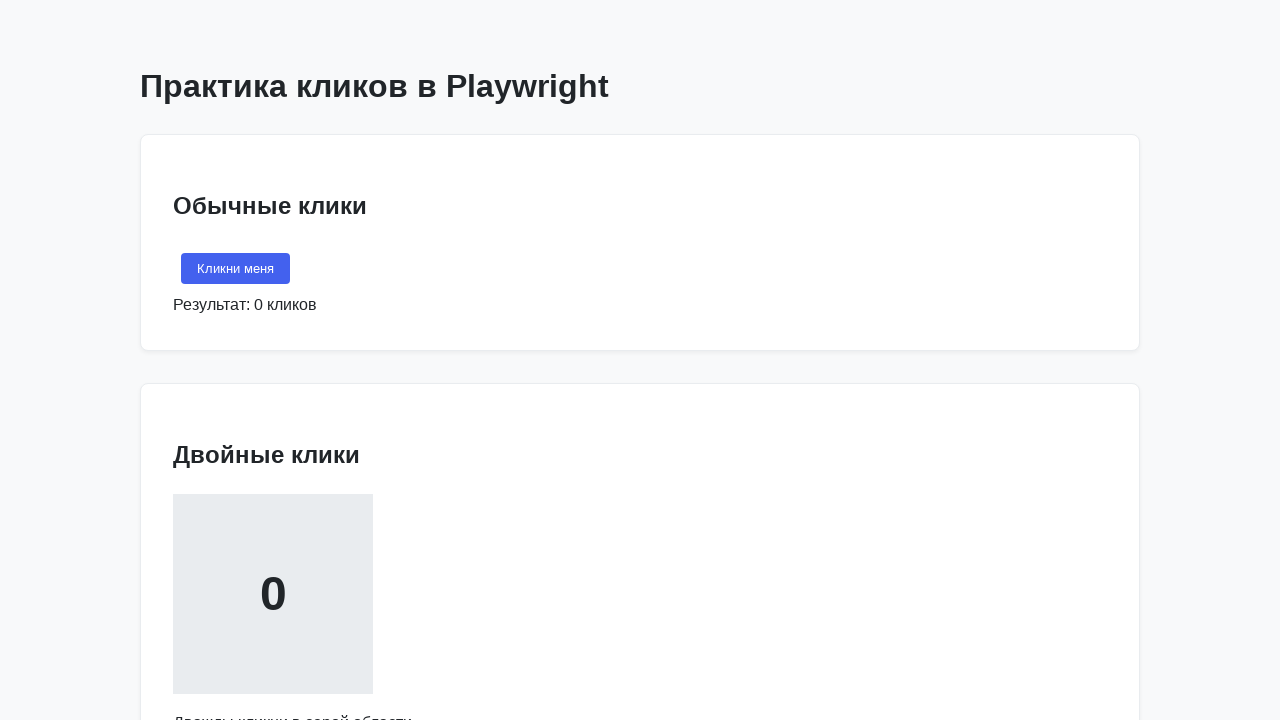

Right-clicked on 'Кликни правой кнопкой' area to open context menu at (273, 361) on internal:text="\u041a\u043b\u0438\u043a\u043d\u0438 \u043f\u0440\u0430\u0432\u04
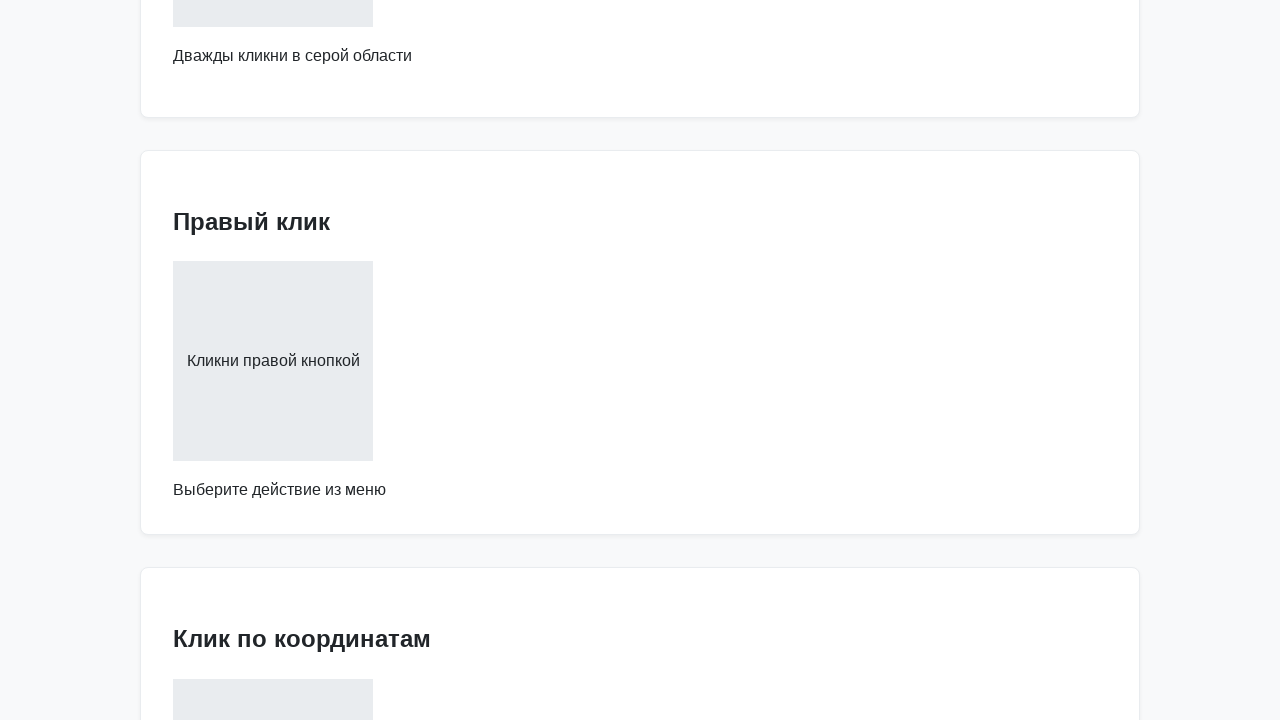

Context menu with 'Копировать' option appeared
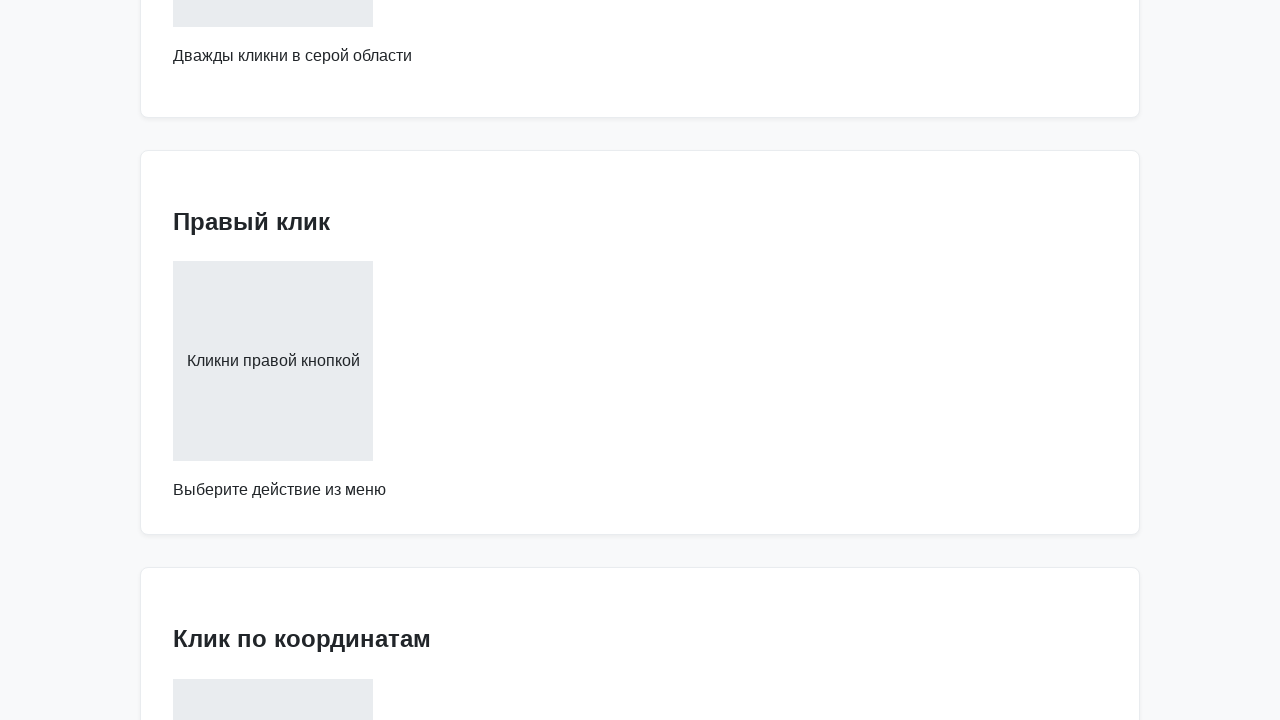

Clicked on 'Копировать' menu option at (330, 361) on internal:text="\u041a\u043e\u043f\u0438\u0440\u043e\u0432\u0430\u0442\u044c"i >>
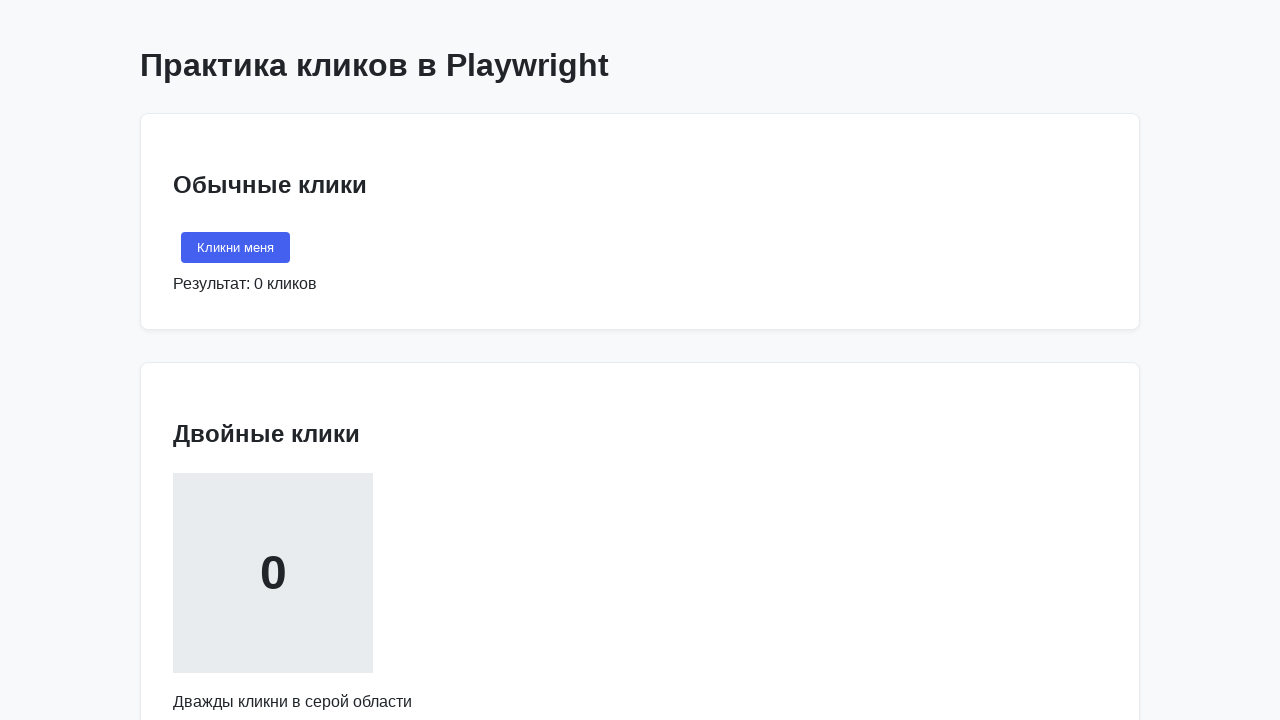

Selection confirmation text 'Выбрано: Копировать' appeared
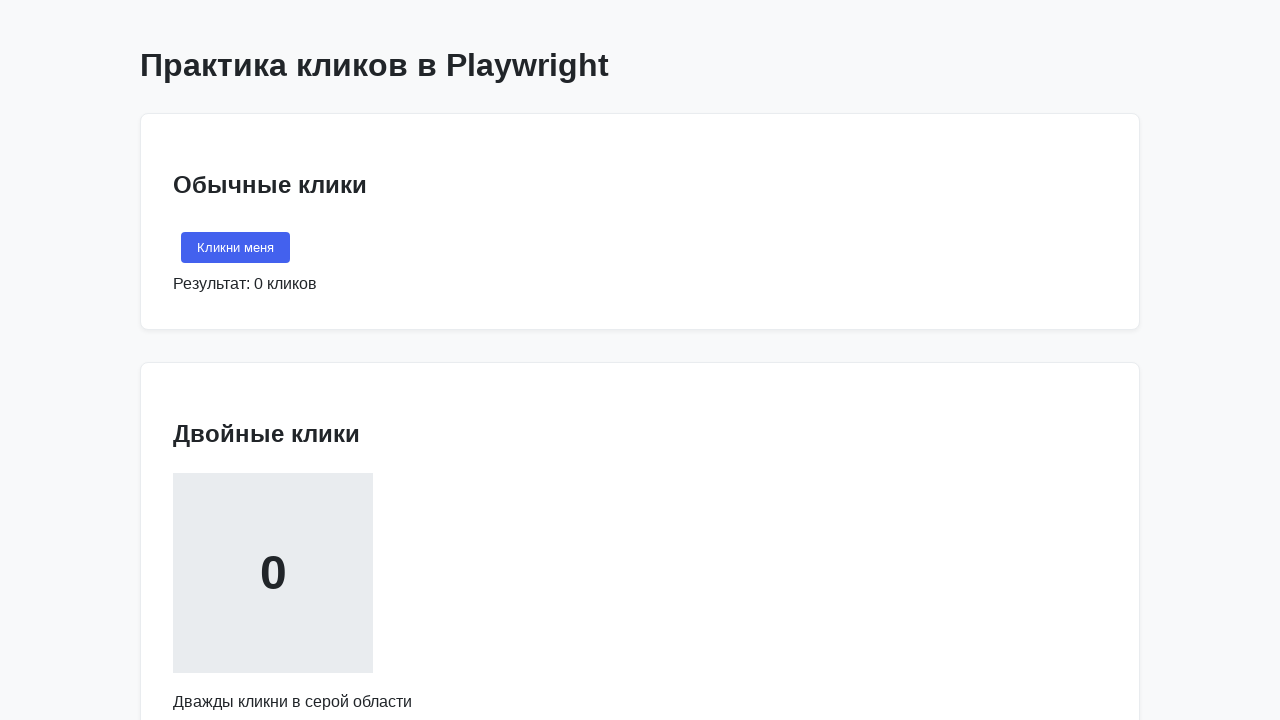

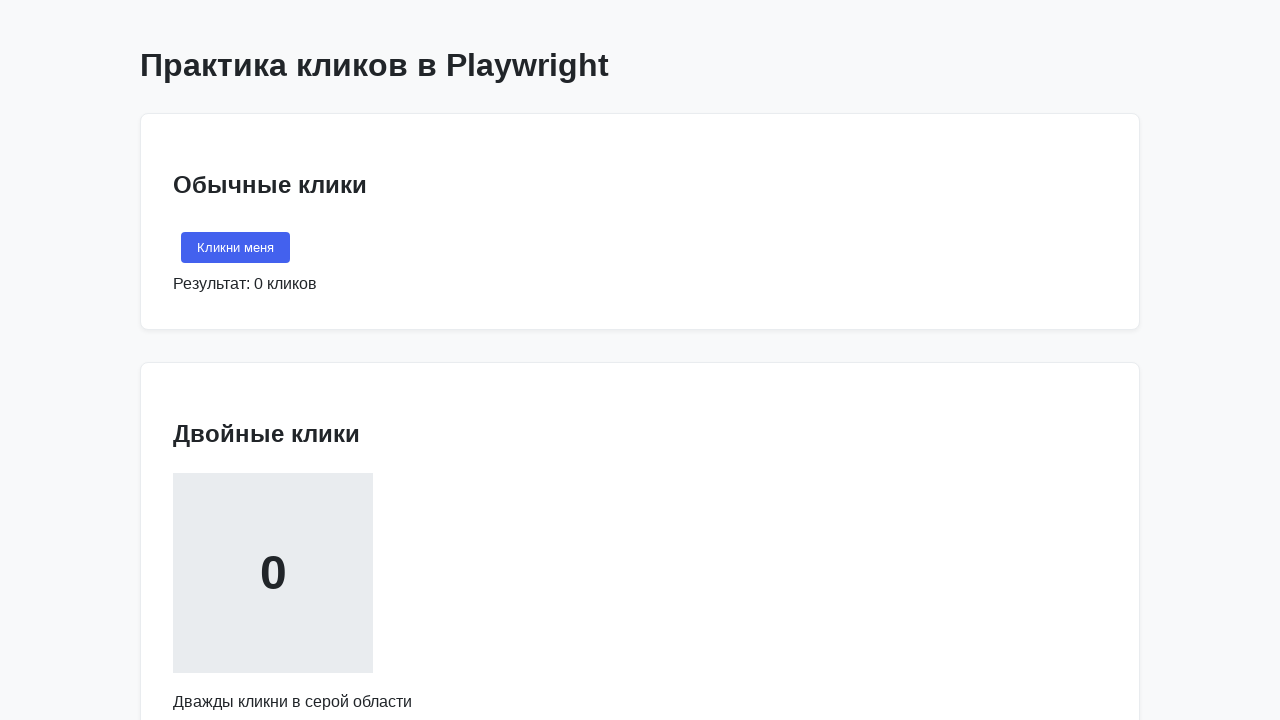